Tests radio button handling by navigating to a practice page and selecting a specific radio button (hockey) from a group of sport radio buttons, then verifying it is selected.

Starting URL: https://practice.cydeo.com/radio_buttons

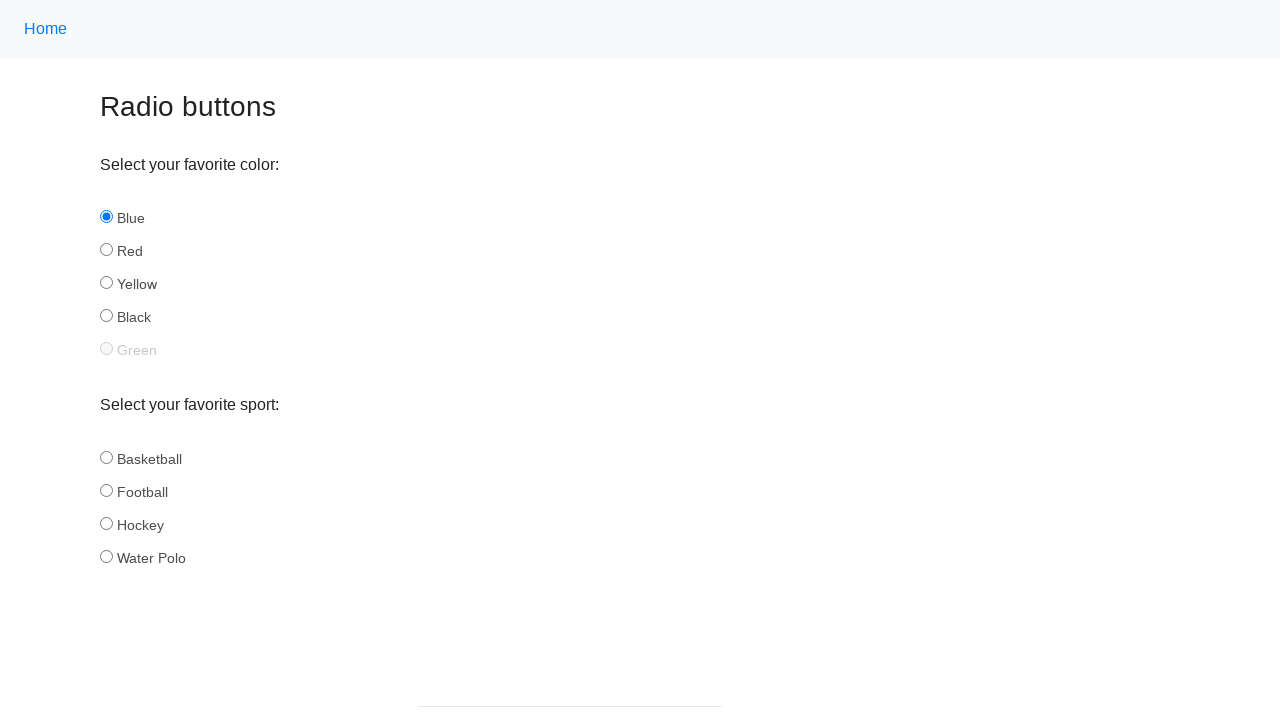

Located hockey radio button element
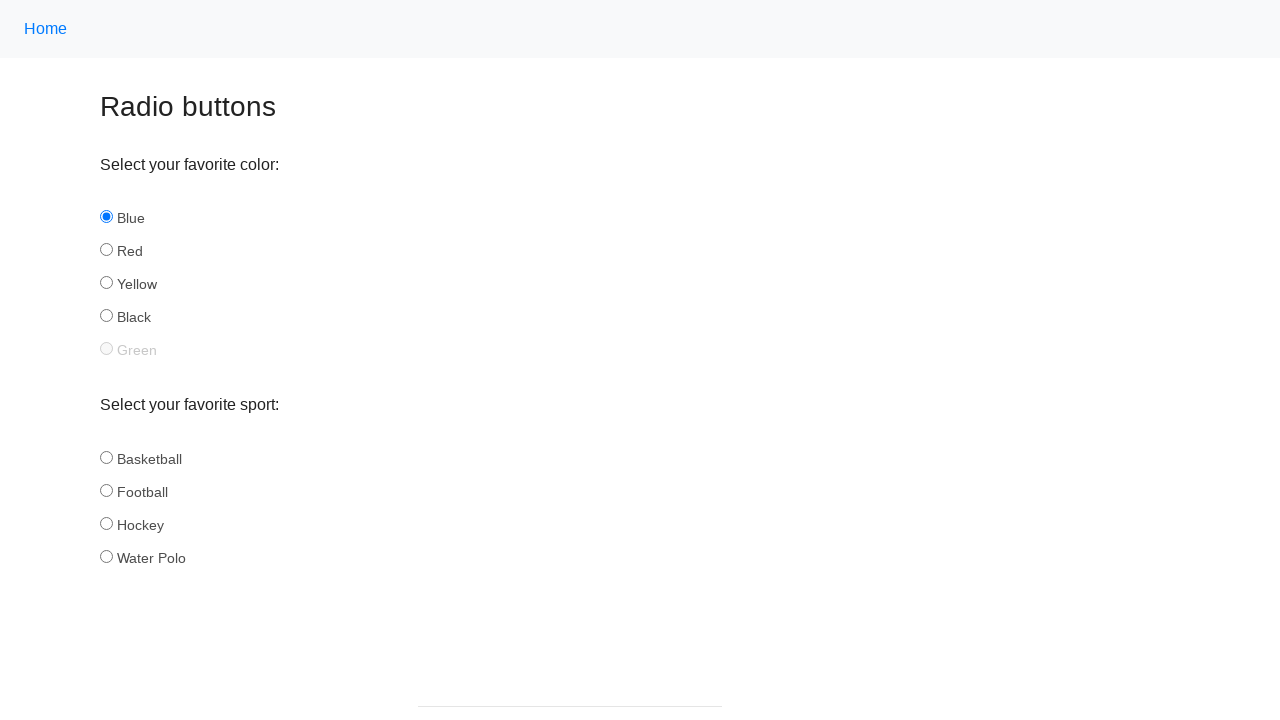

Clicked hockey radio button at (106, 523) on input[name='sport'][id='hockey']
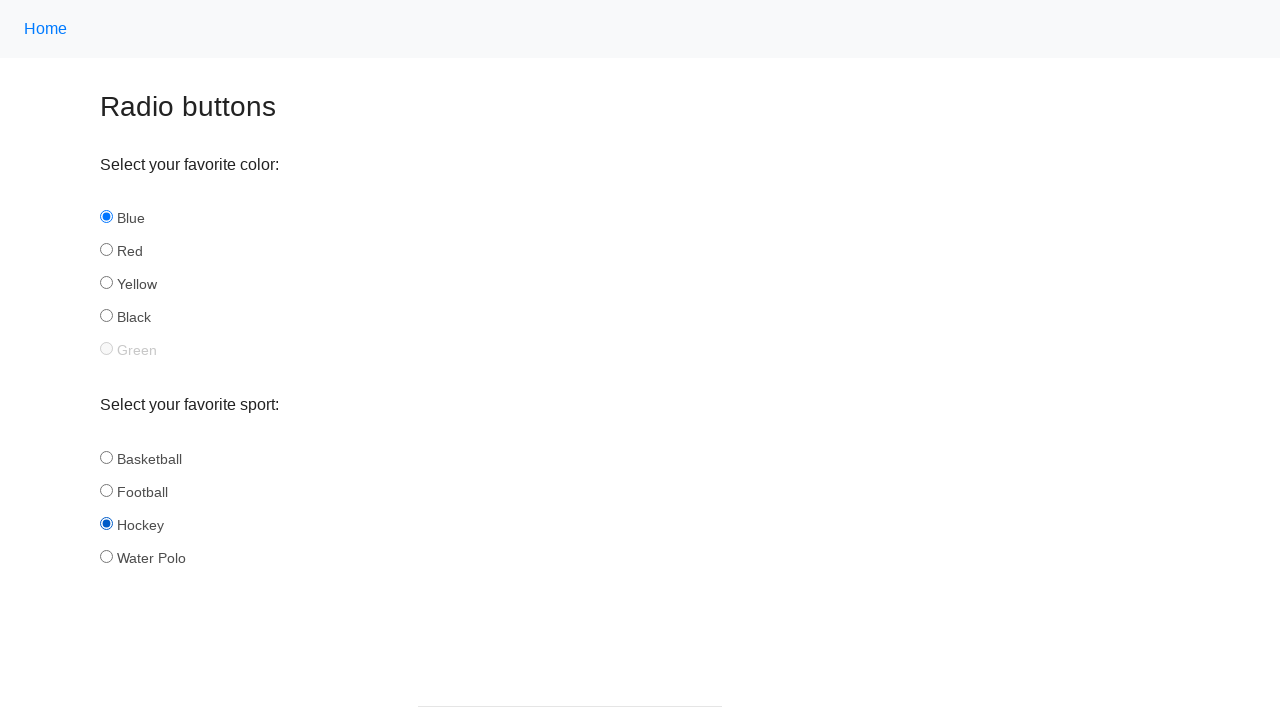

Verified hockey radio button is selected
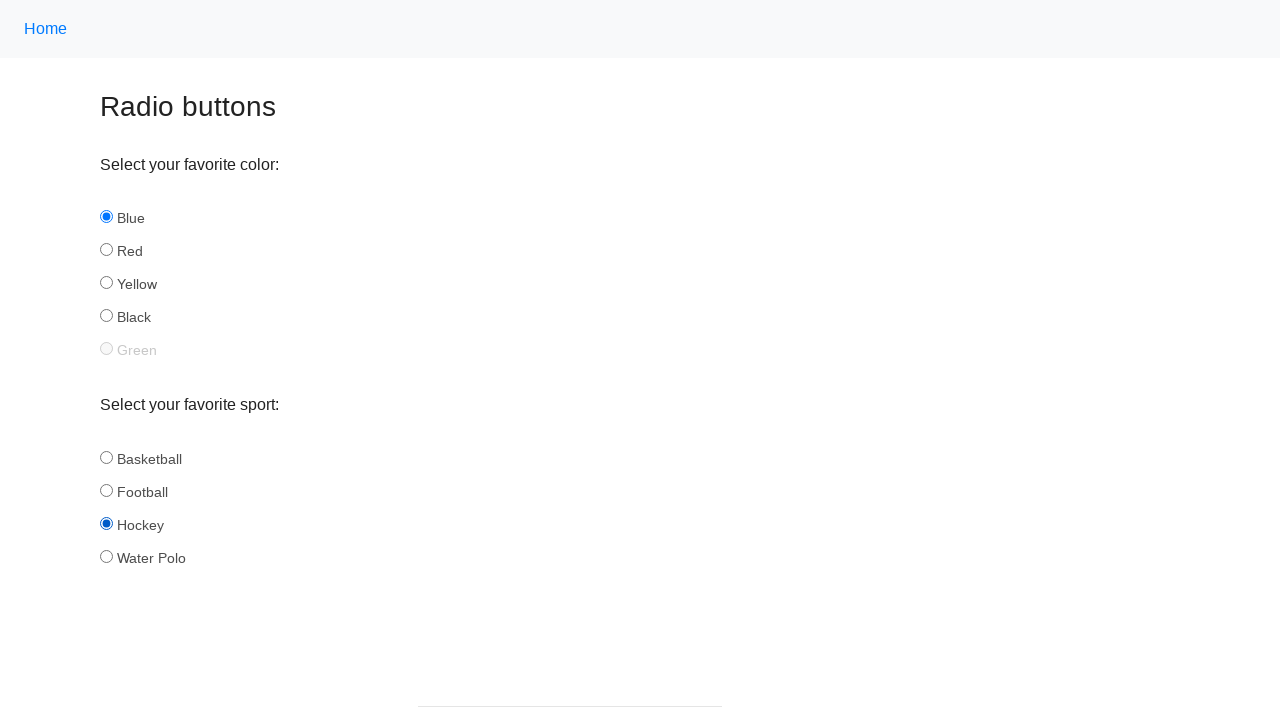

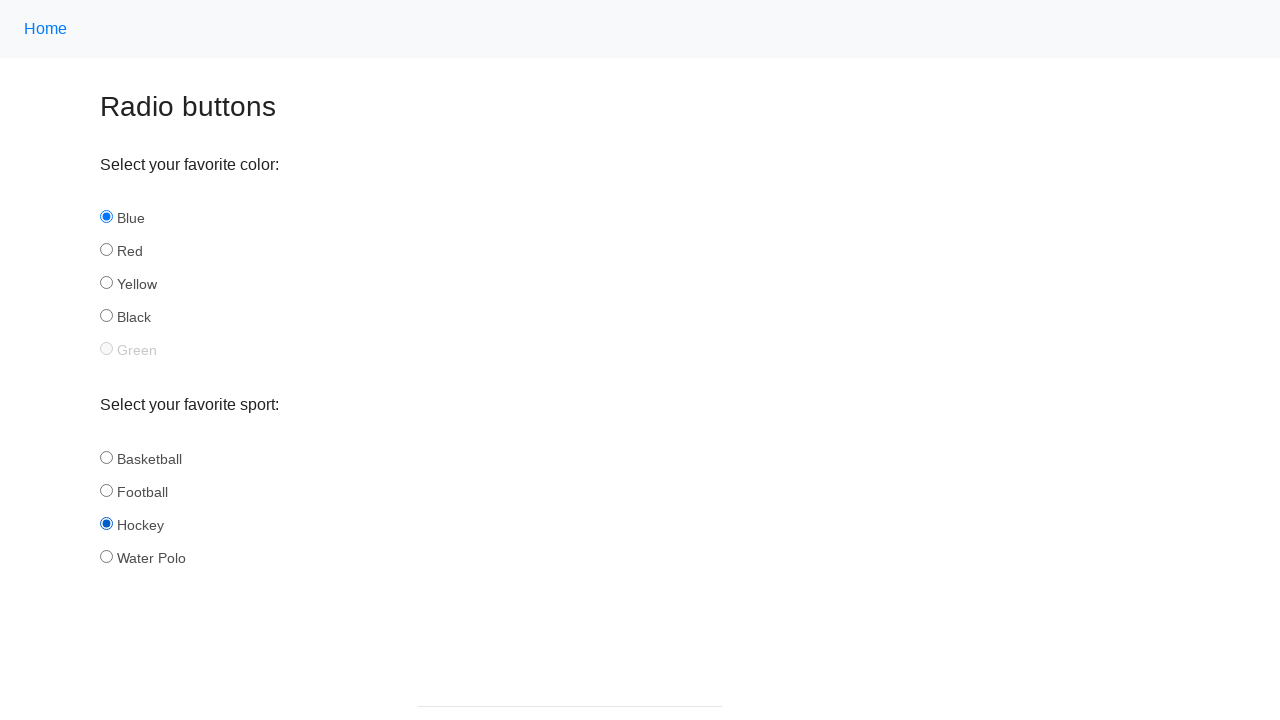